Navigates to Browse Languages section M and verifies MySQL is the last language listed

Starting URL: http://www.99-bottles-of-beer.net/

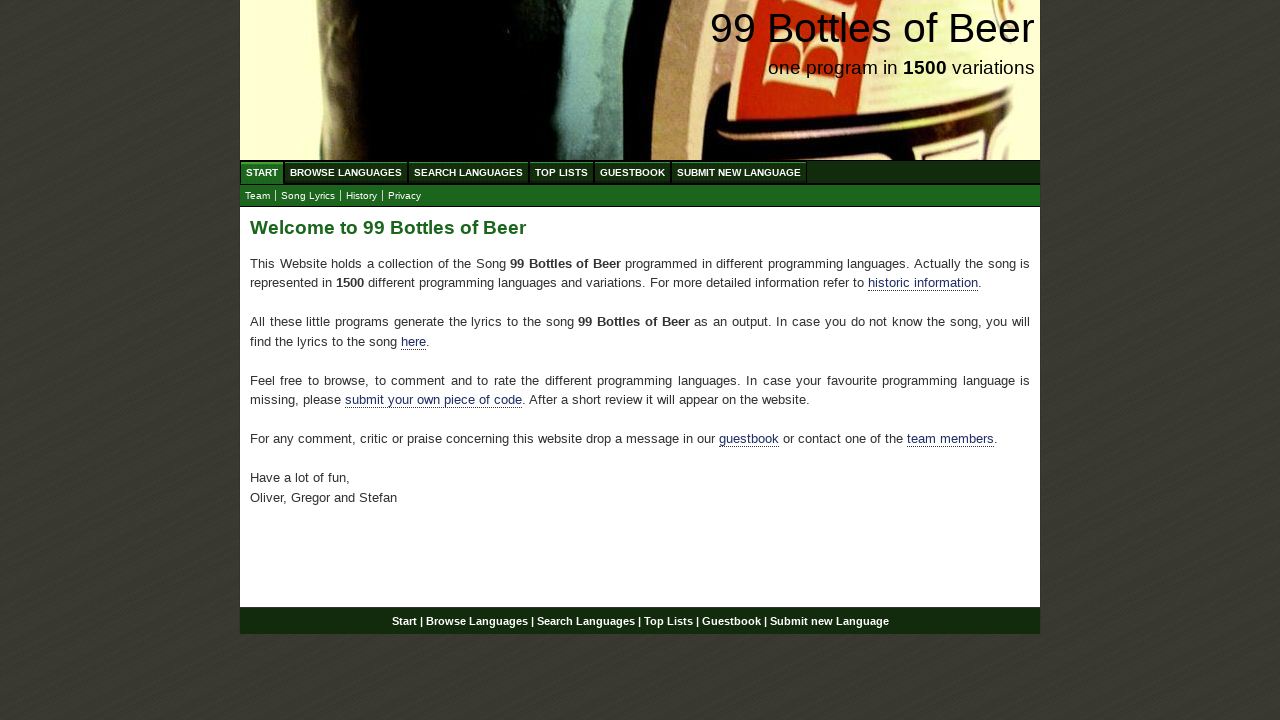

Clicked on Browse Languages link at (346, 172) on xpath=//ul[@id='menu']/li/a[@href='/abc.html']
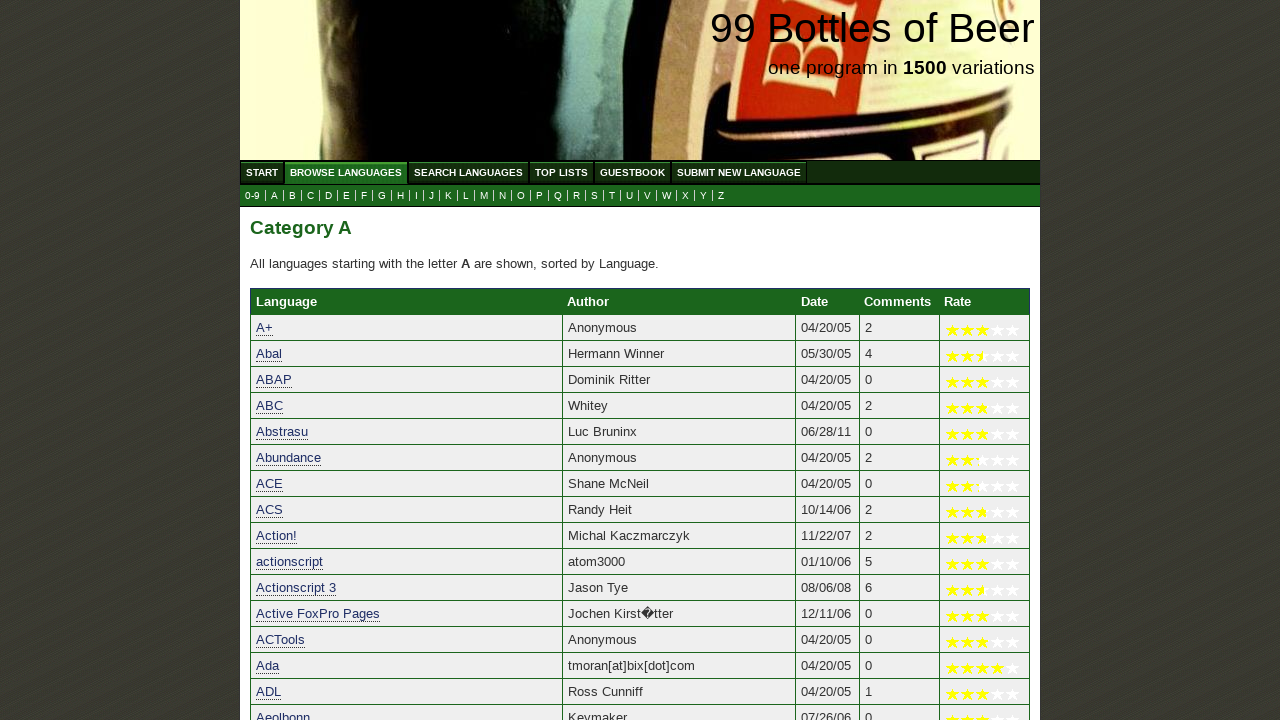

Clicked on M letter link to view languages starting with M at (484, 196) on xpath=//a[@href='m.html']
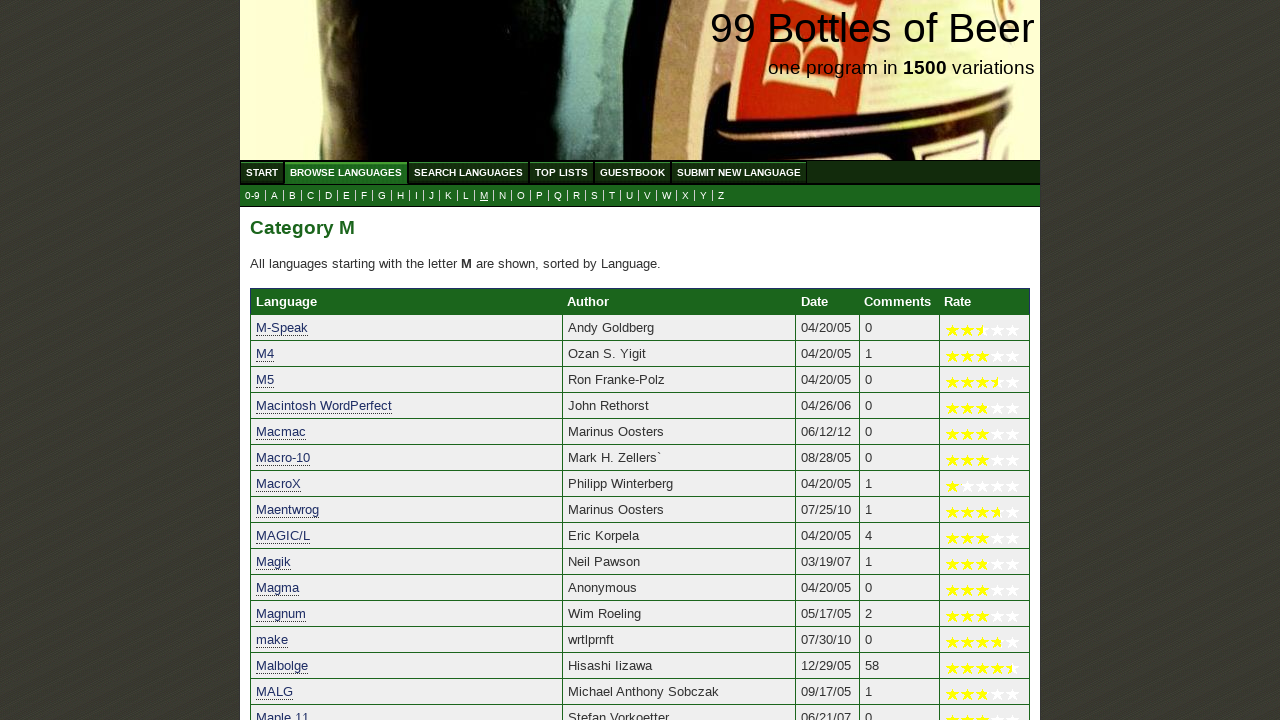

Verified that the last language entry is present (MySQL as last entry)
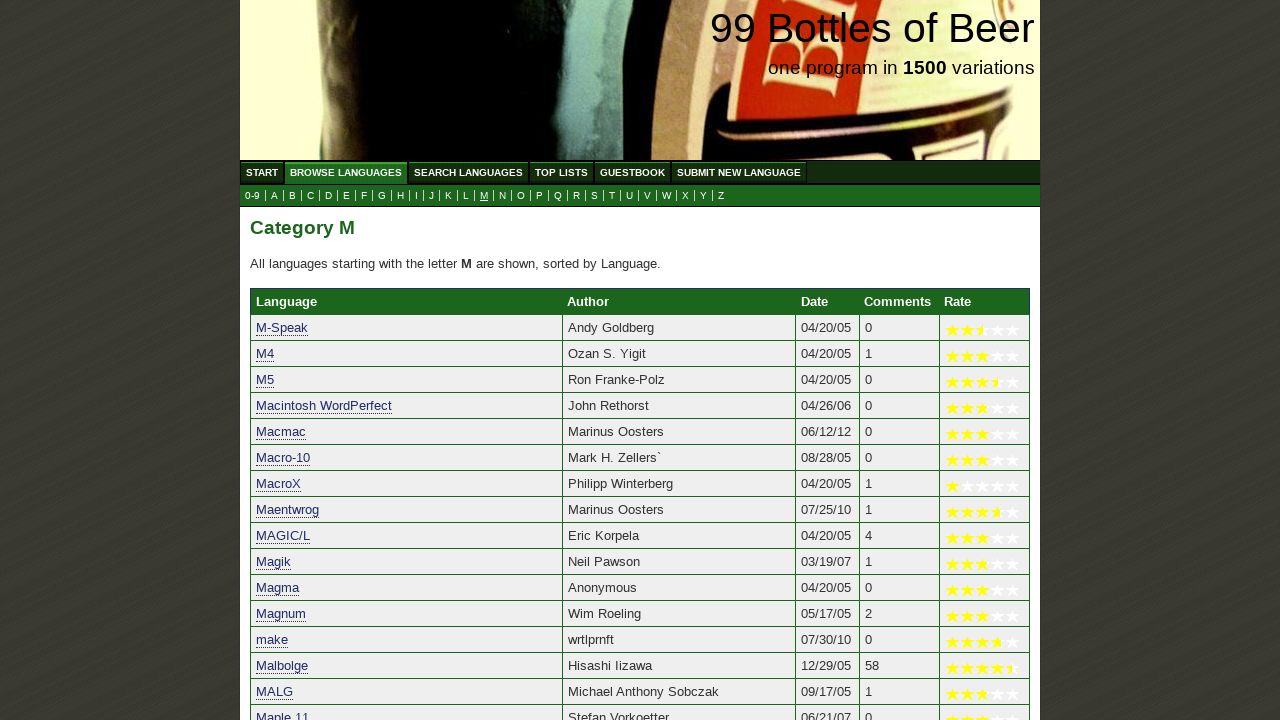

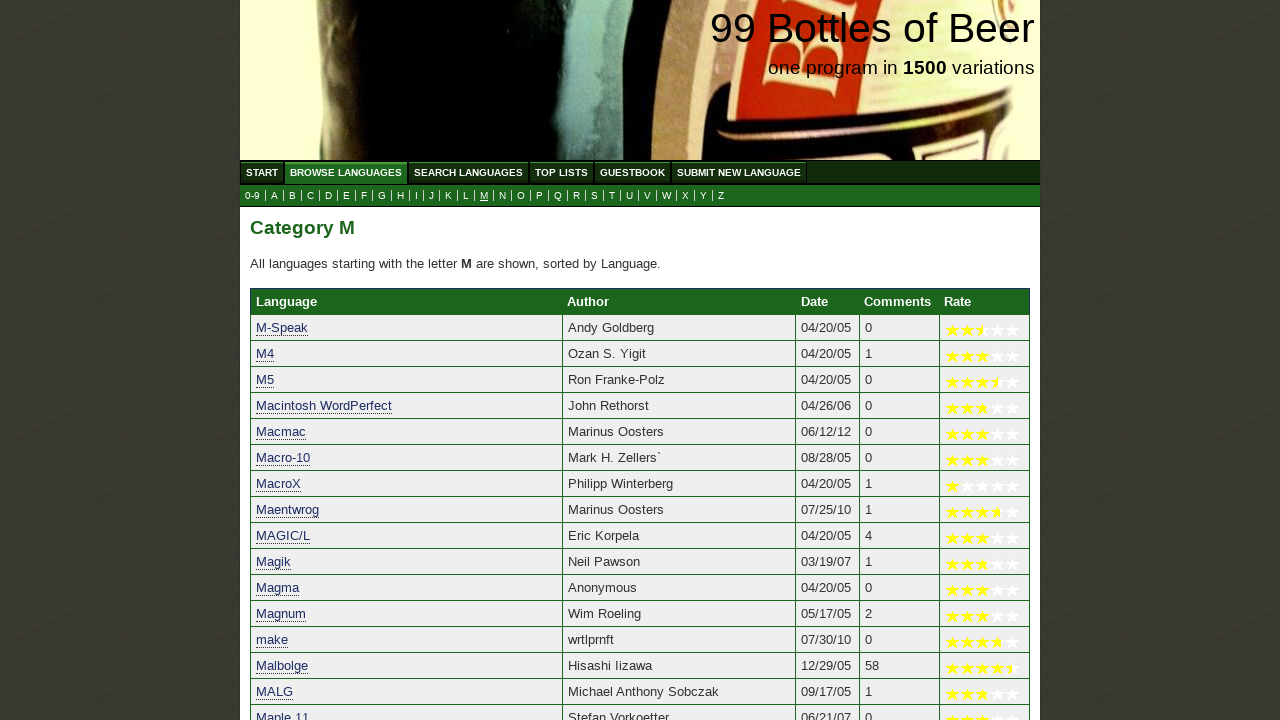